Solves a math puzzle by extracting a value from an element's custom attribute, calculating the answer using a logarithmic formula, filling in the result, selecting required checkboxes and radio buttons, and submitting the form.

Starting URL: http://suninjuly.github.io/get_attribute.html

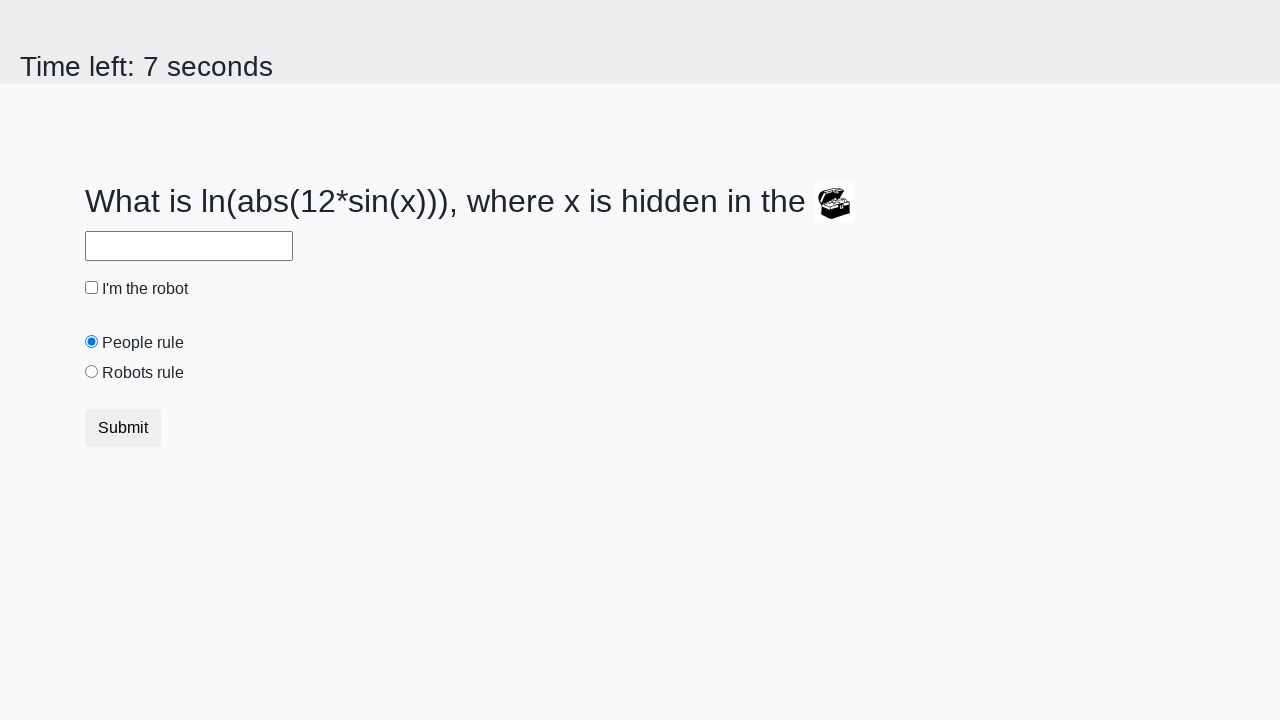

Located treasure element with ID 'treasure'
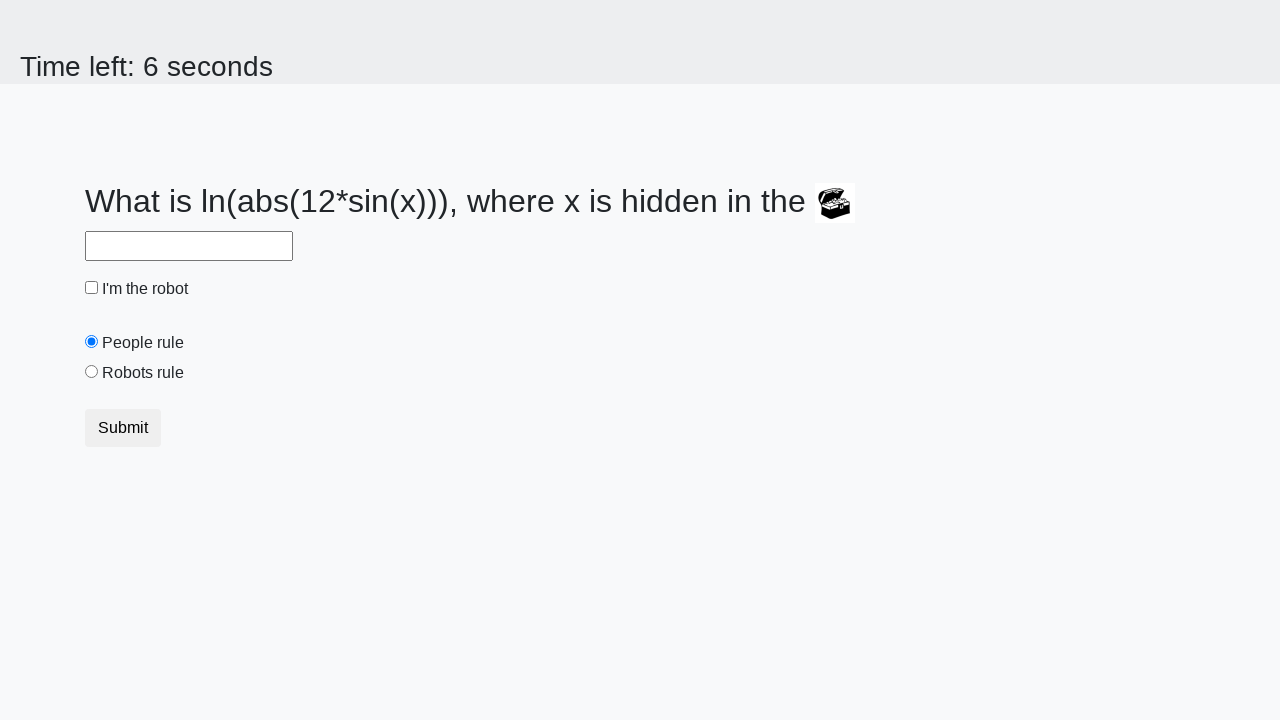

Extracted 'valuex' attribute from treasure element
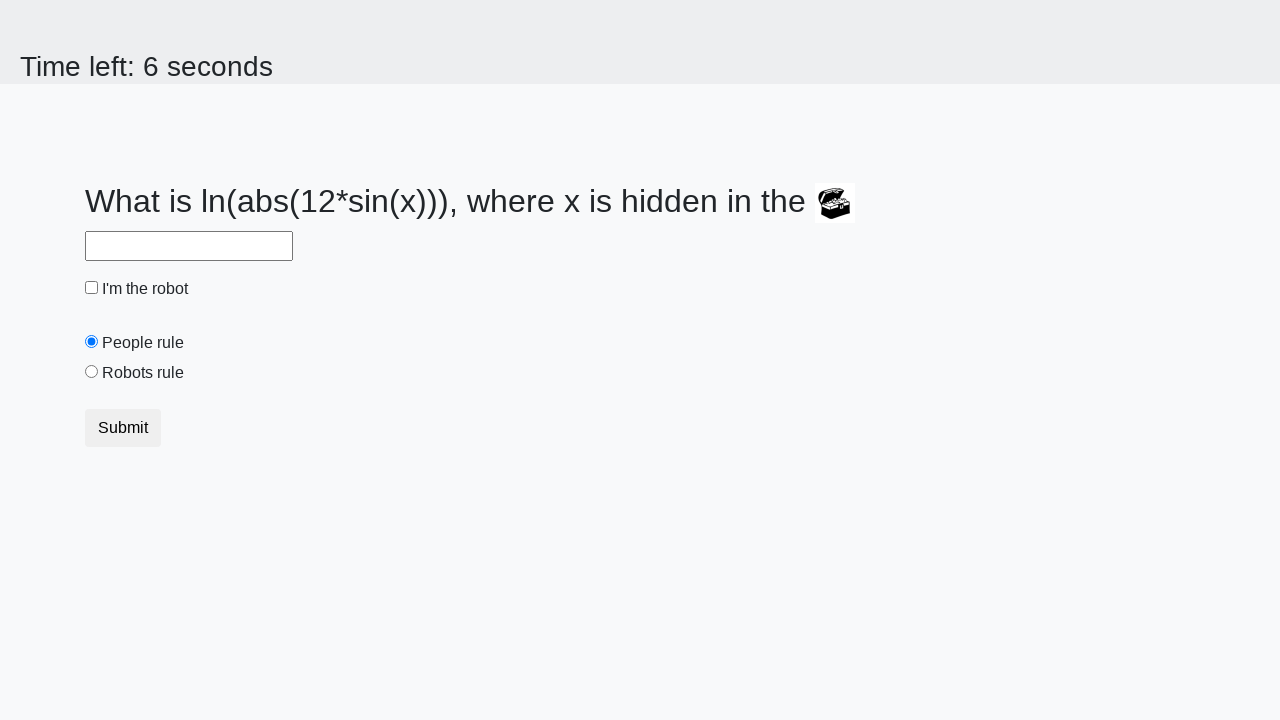

Calculated answer using logarithmic formula: 2.4403116446414224
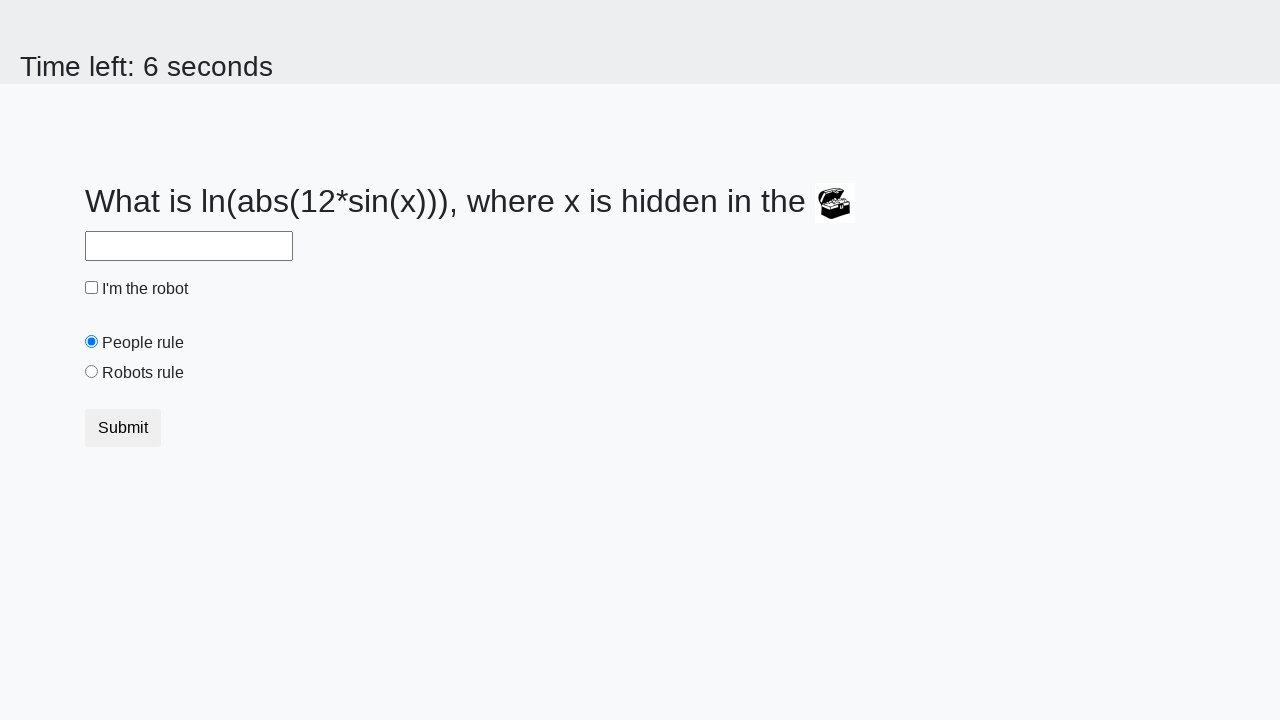

Filled answer field with calculated result on #answer
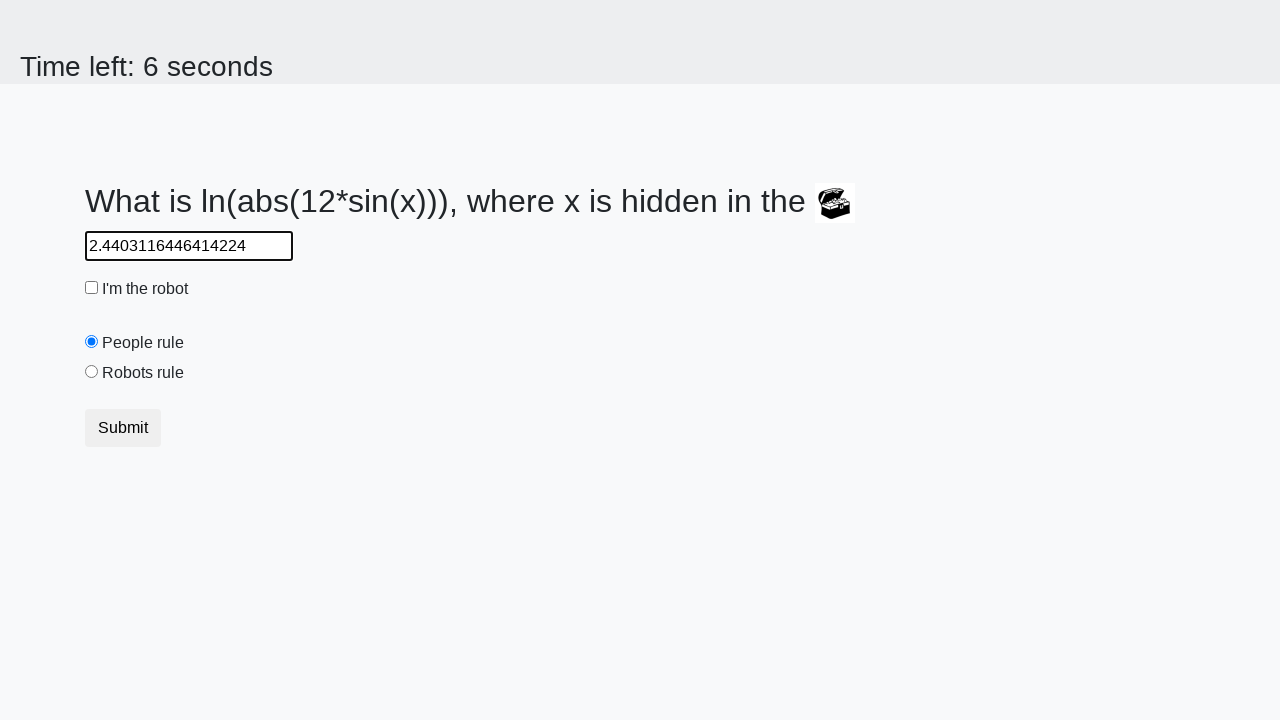

Clicked robot checkbox at (92, 288) on #robotCheckbox
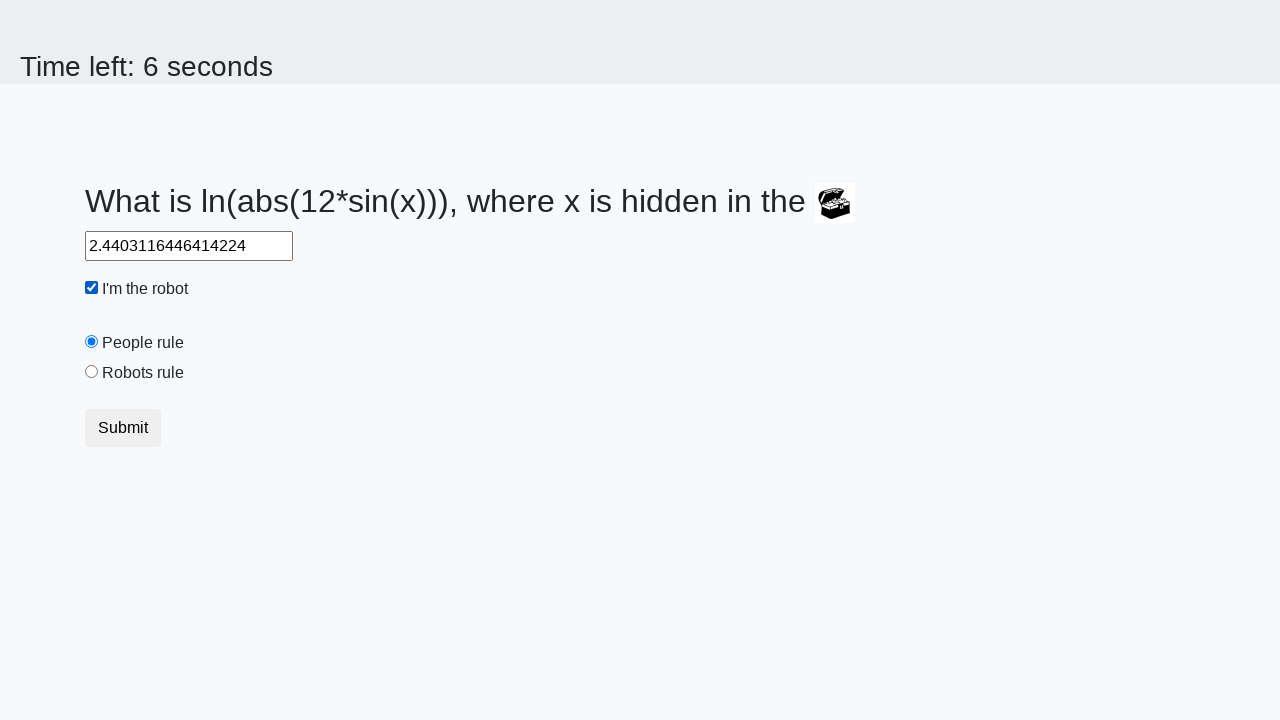

Selected 'robots rule' radio button at (92, 372) on #robotsRule
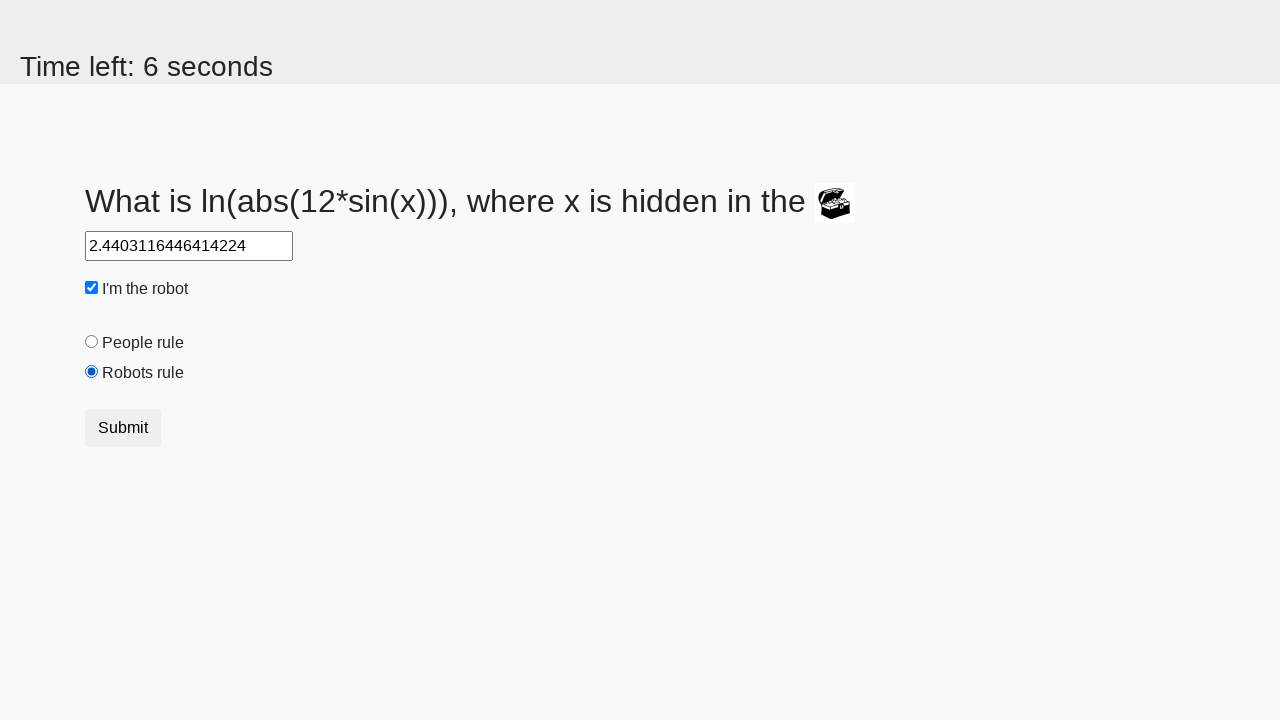

Clicked submit button to complete puzzle at (123, 428) on button.btn
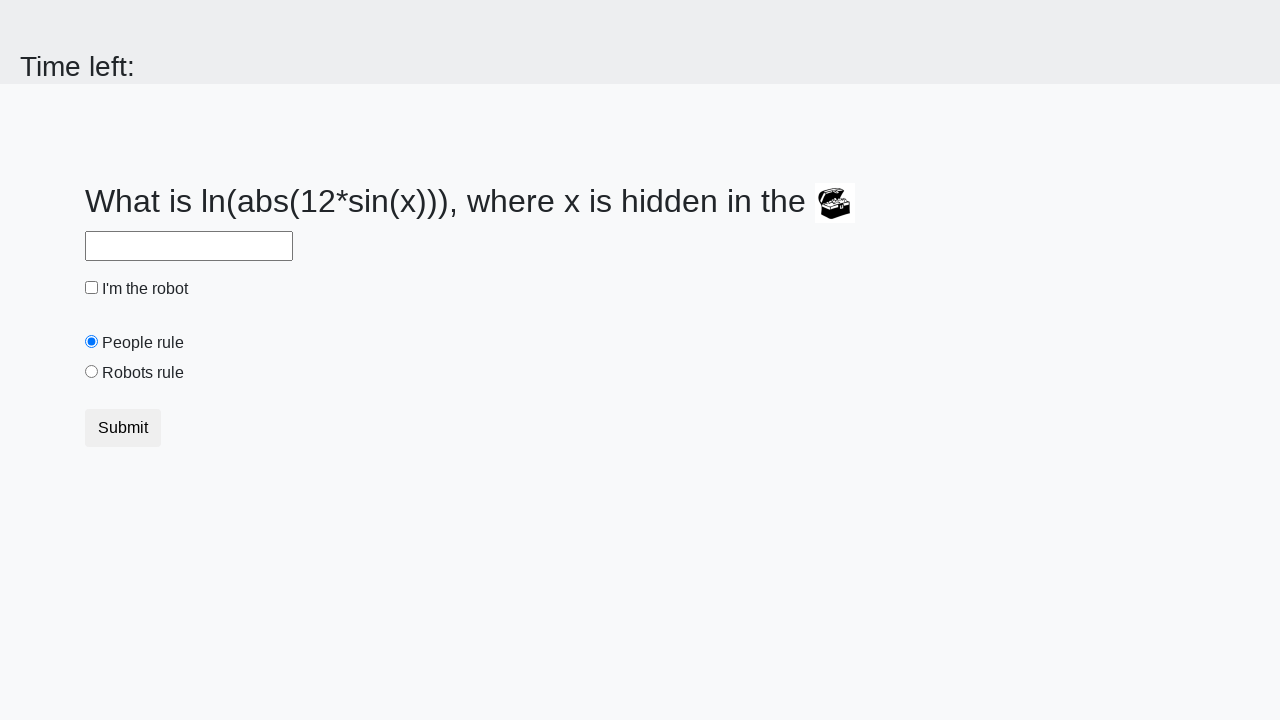

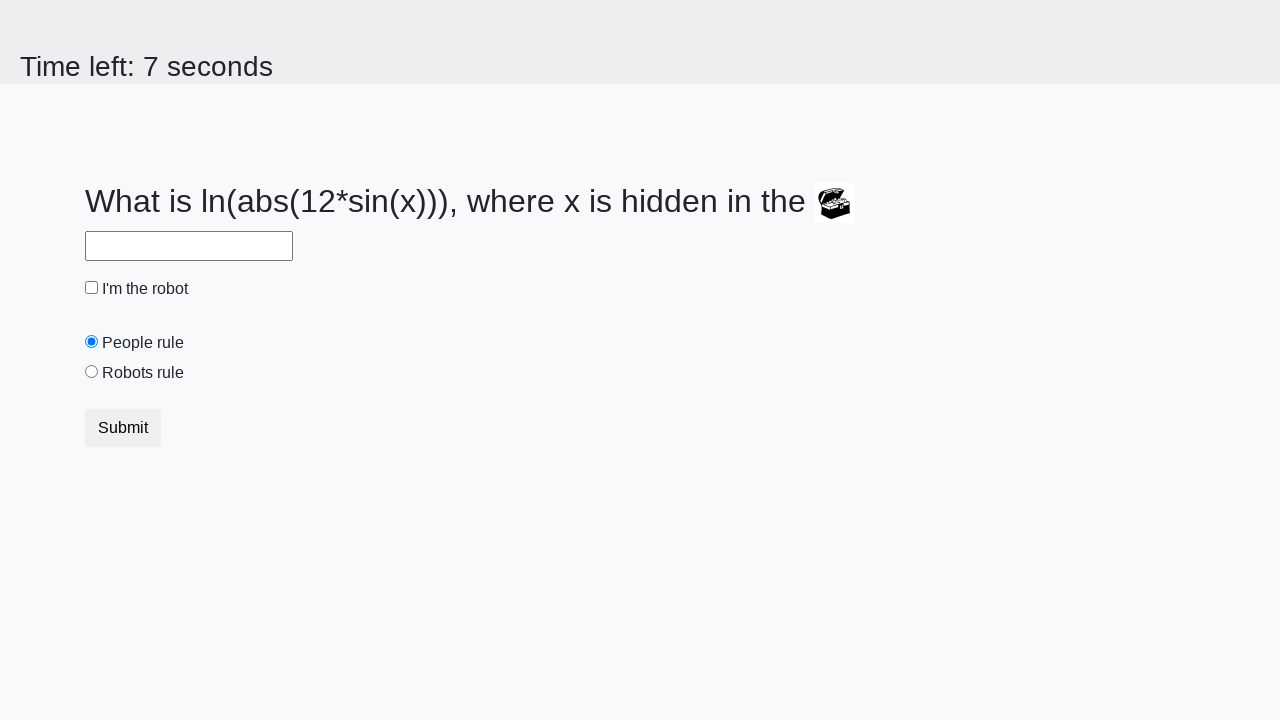